Tests hover functionality by hovering over a "SwitchTo" menu element and then clicking on a "Windows" submenu option

Starting URL: https://demo.automationtesting.in/Register.html

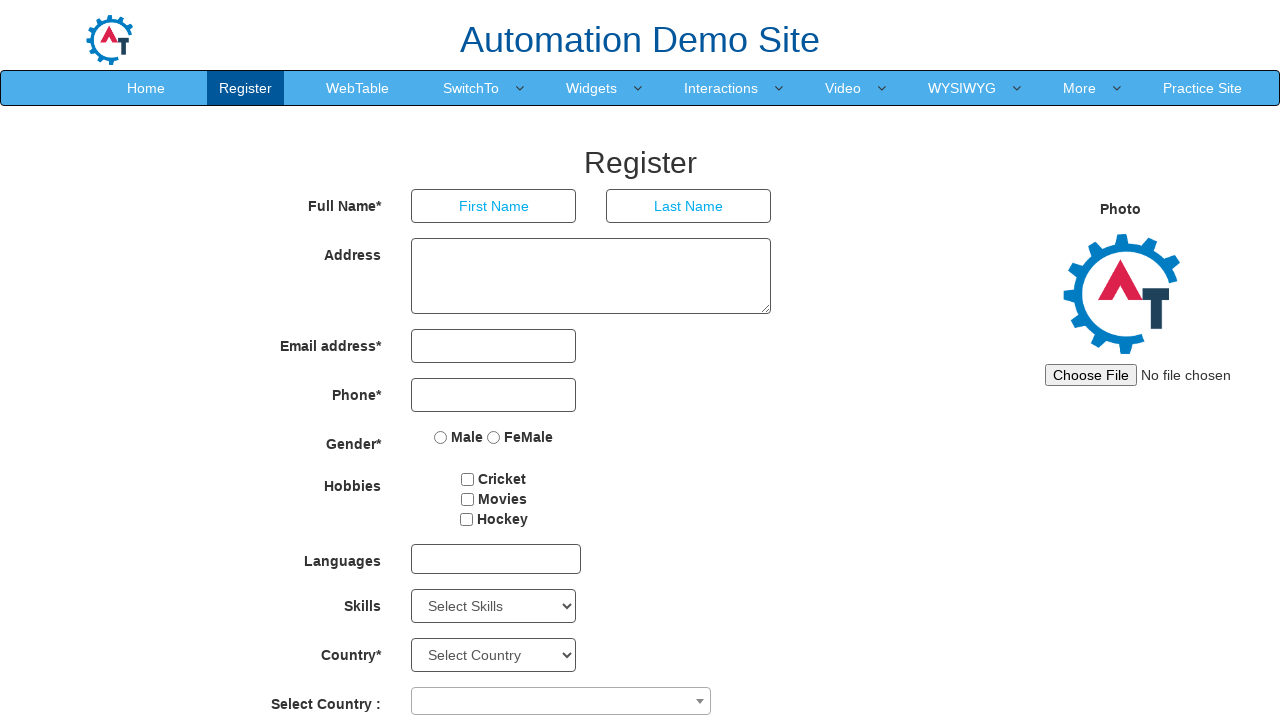

Hovered over 'SwitchTo' menu element at (471, 88) on xpath=//*[contains(text(),'SwitchTo')]
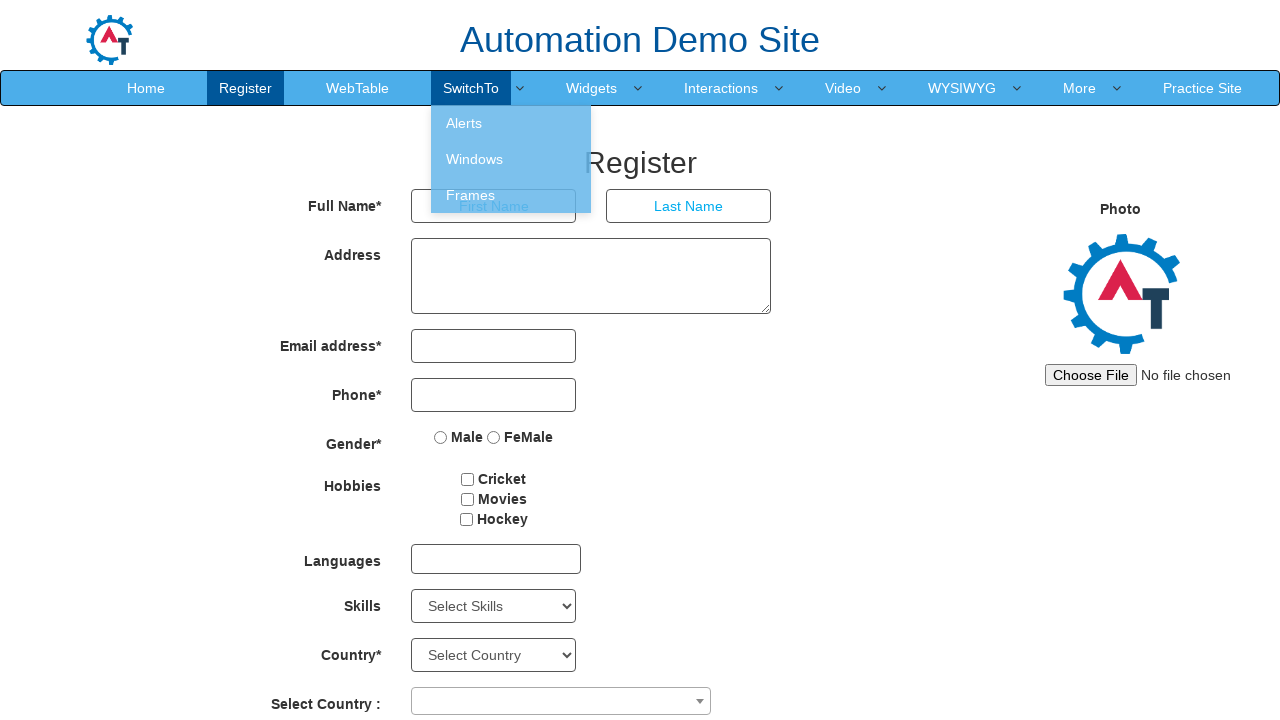

Hovered over 'Windows' submenu option at (511, 159) on xpath=//a[contains(text(),'Windows')]
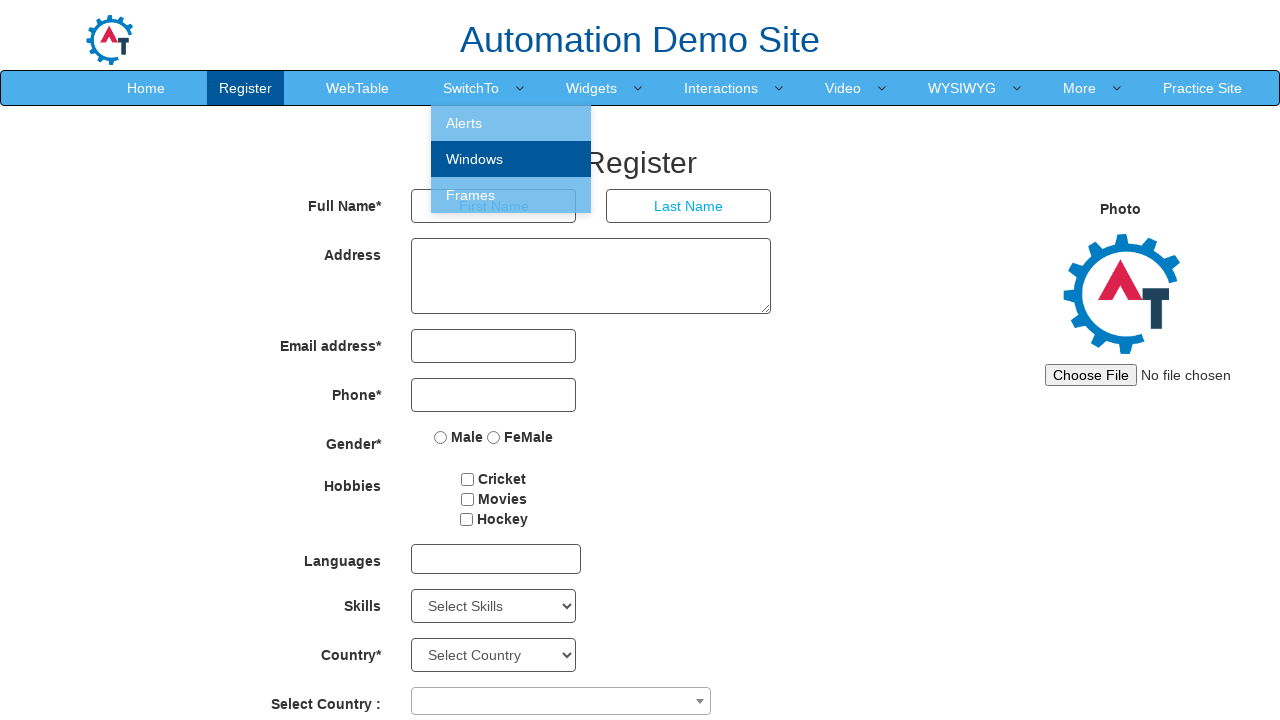

Clicked 'Windows' submenu option at (511, 159) on xpath=//a[contains(text(),'Windows')]
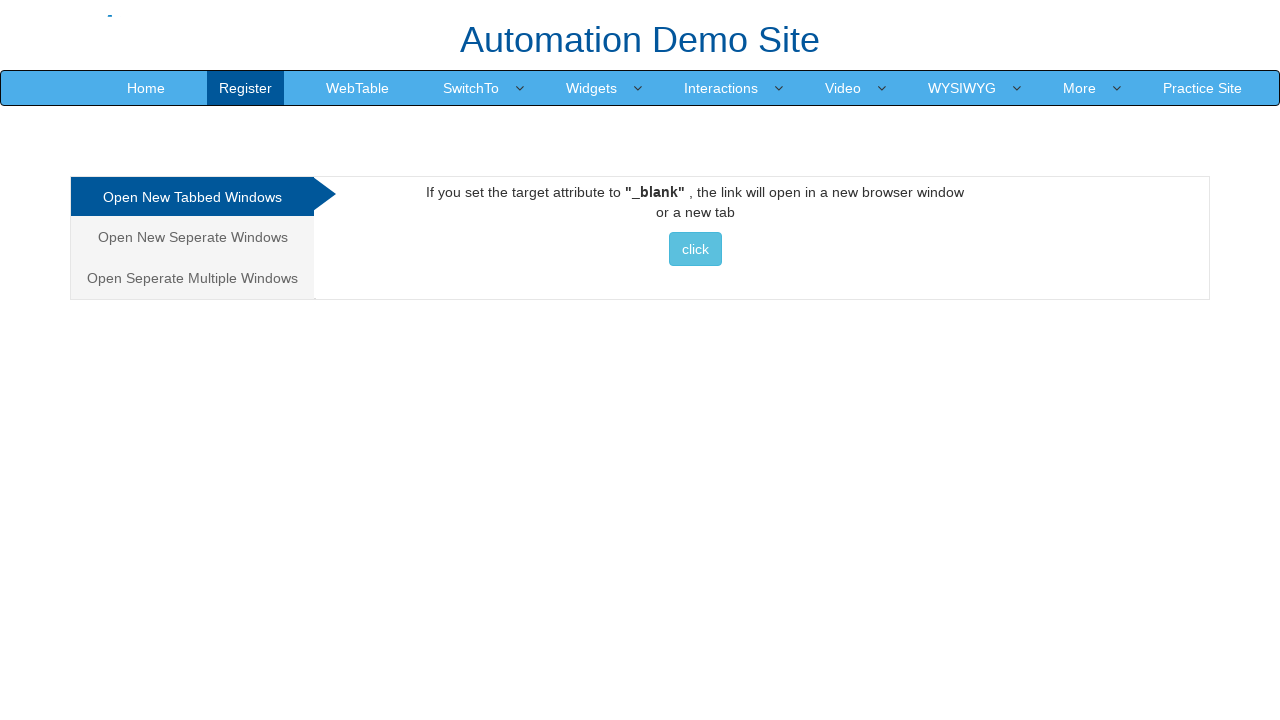

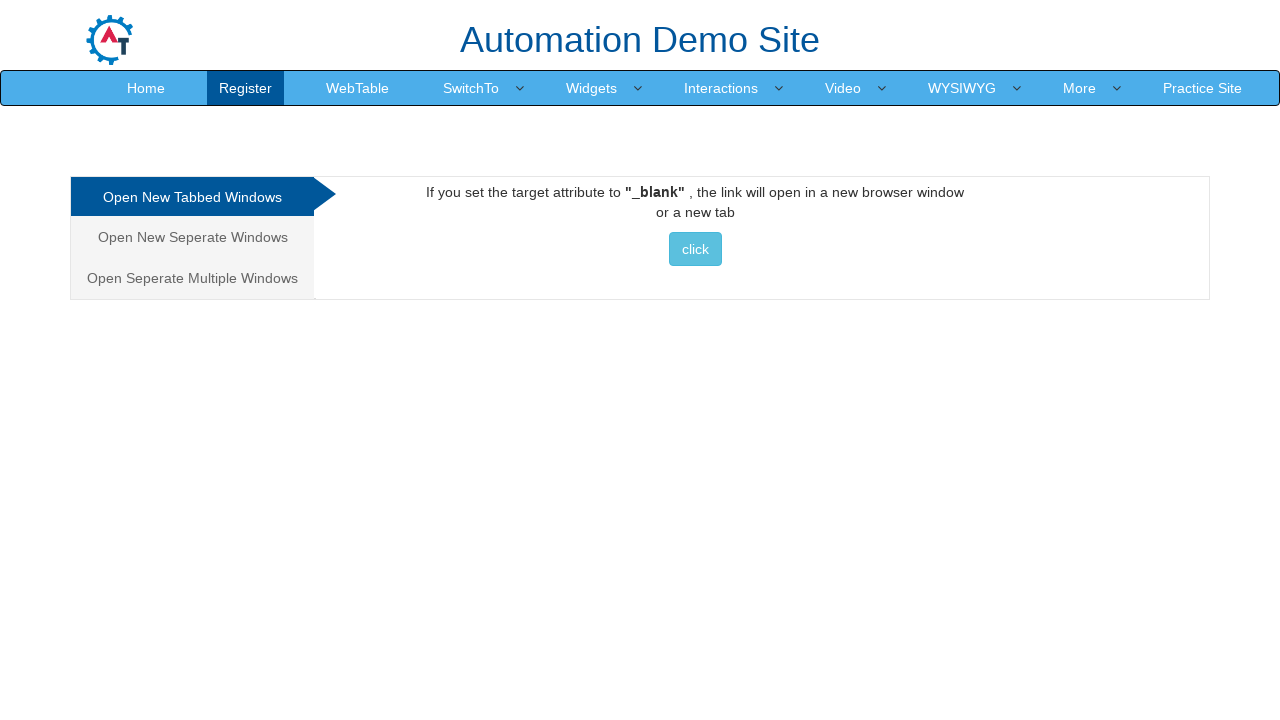